Tests the public professional registry search functionality on the CREF4 system by entering a registration number and submitting the search form, then waiting for results to load.

Starting URL: https://sistemacref4.com.br/crefonline/SifaOnLineServicosPublicosAction.do?metodo=servicoPublicoProfissionais

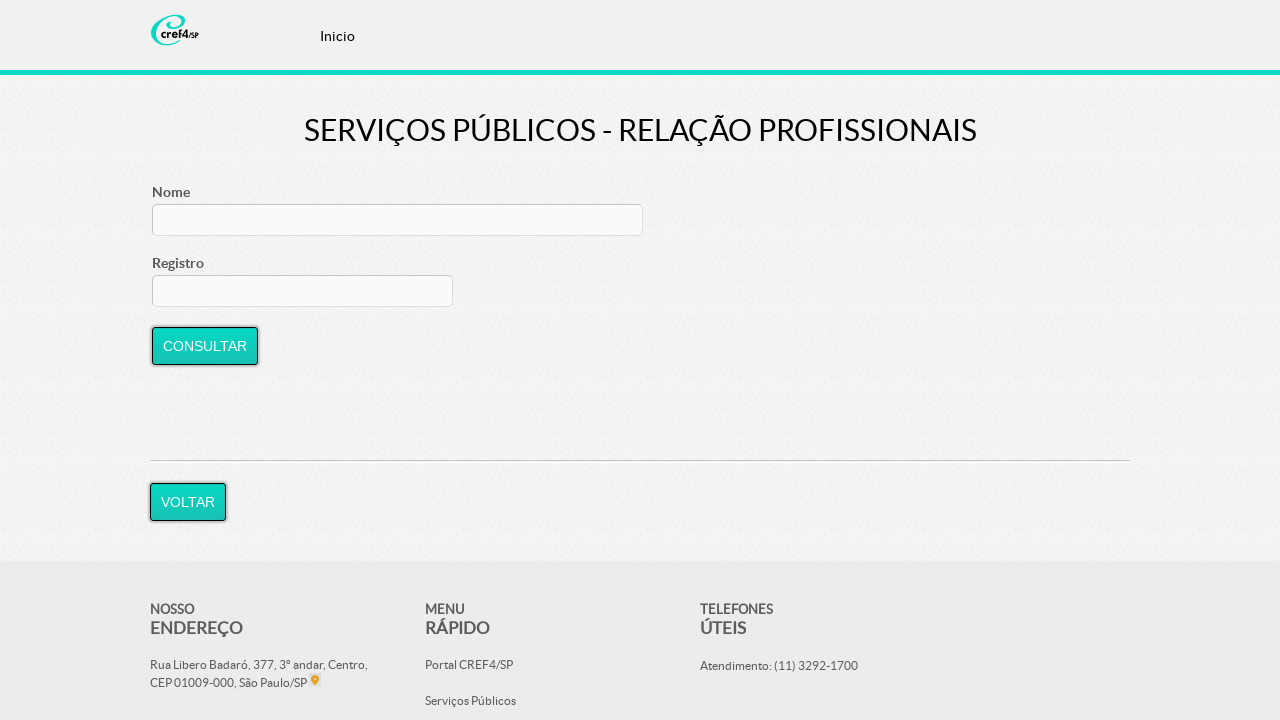

Filled registration number field with '012345-G/SP' on #buscaRegistro
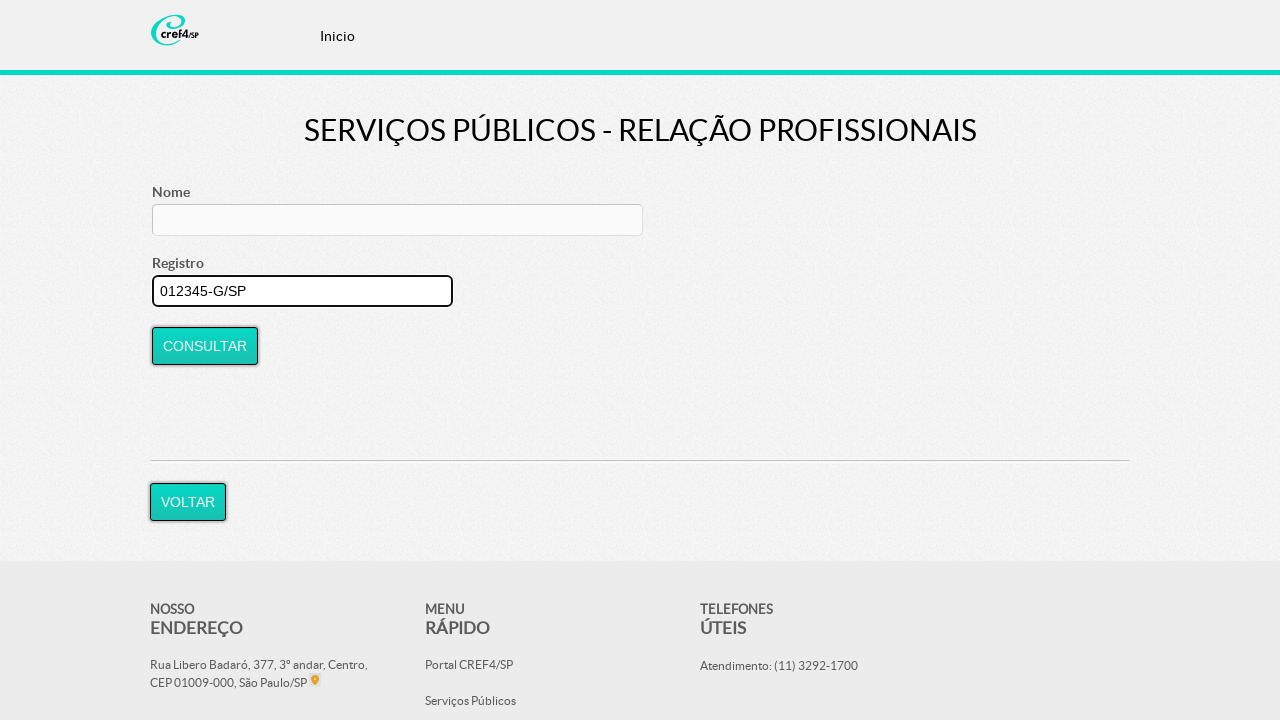

Clicked CONSULTAR button to search professional registry at (205, 346) on input[value='CONSULTAR']
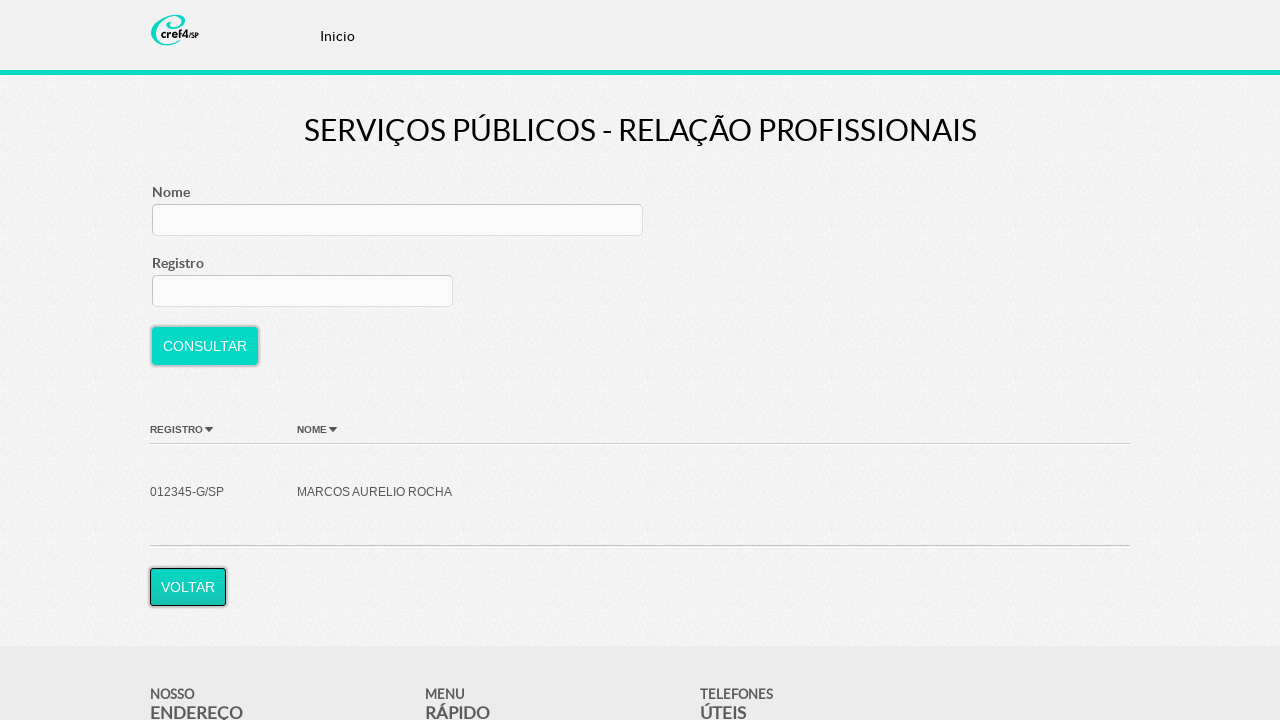

Results table loaded successfully
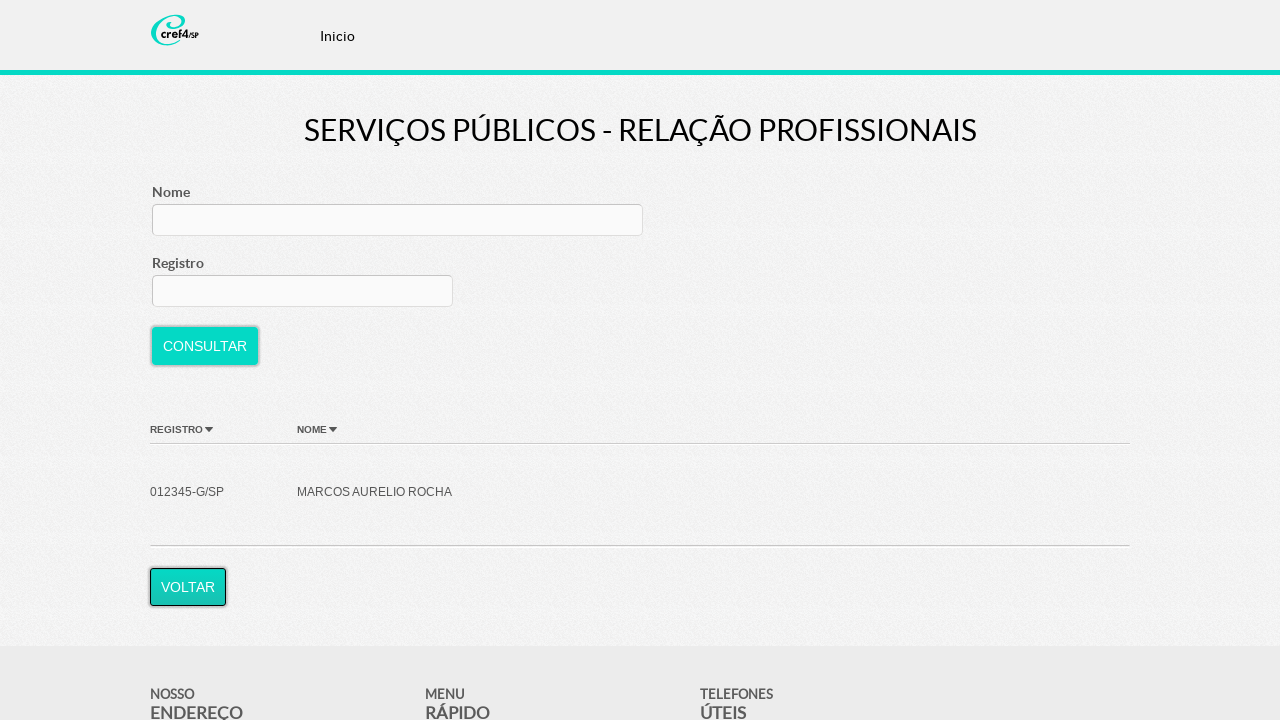

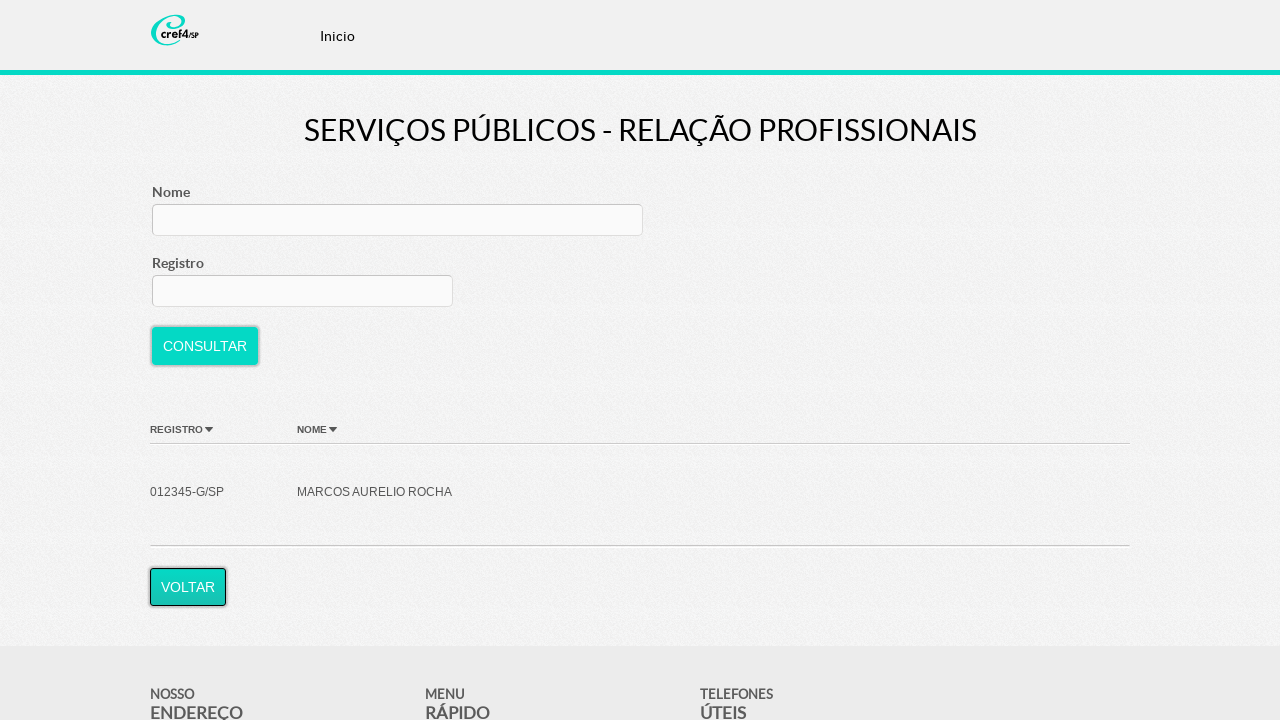